Tests form validation by clicking the submit button without filling any fields and verifying the password invalid format error appears

Starting URL: https://newbookmodels.com/join

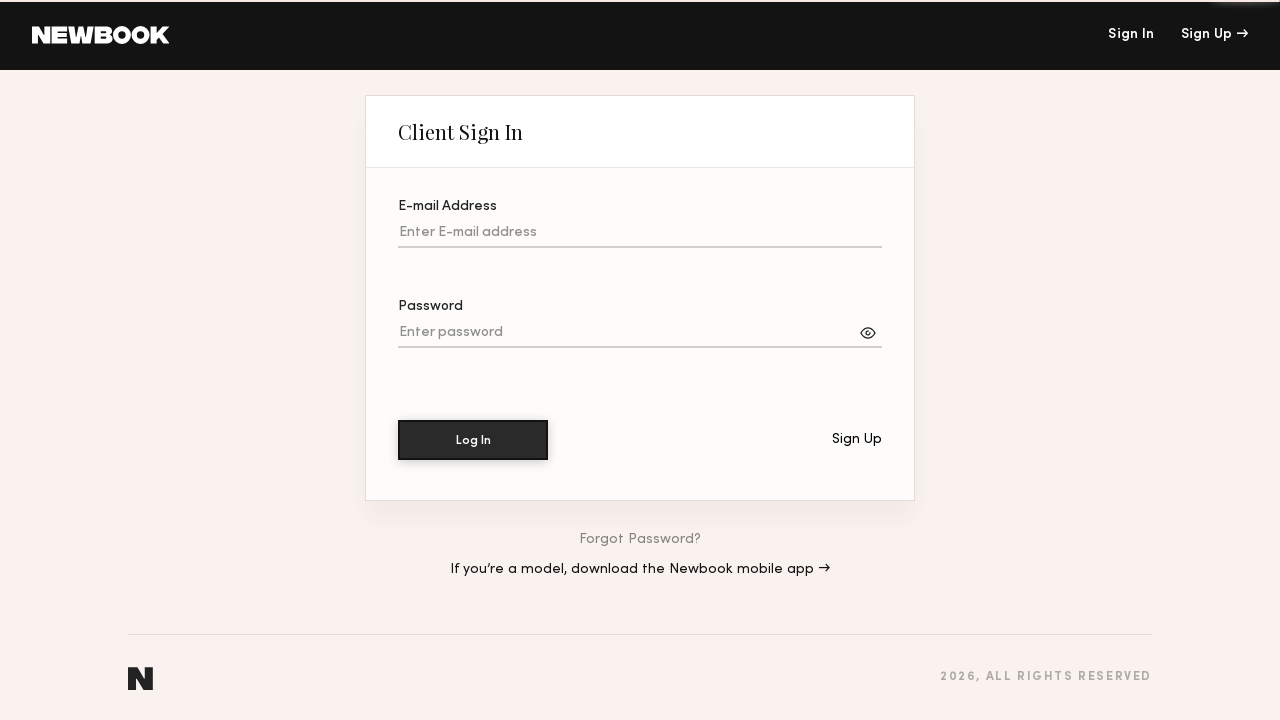

Navigated to registration page
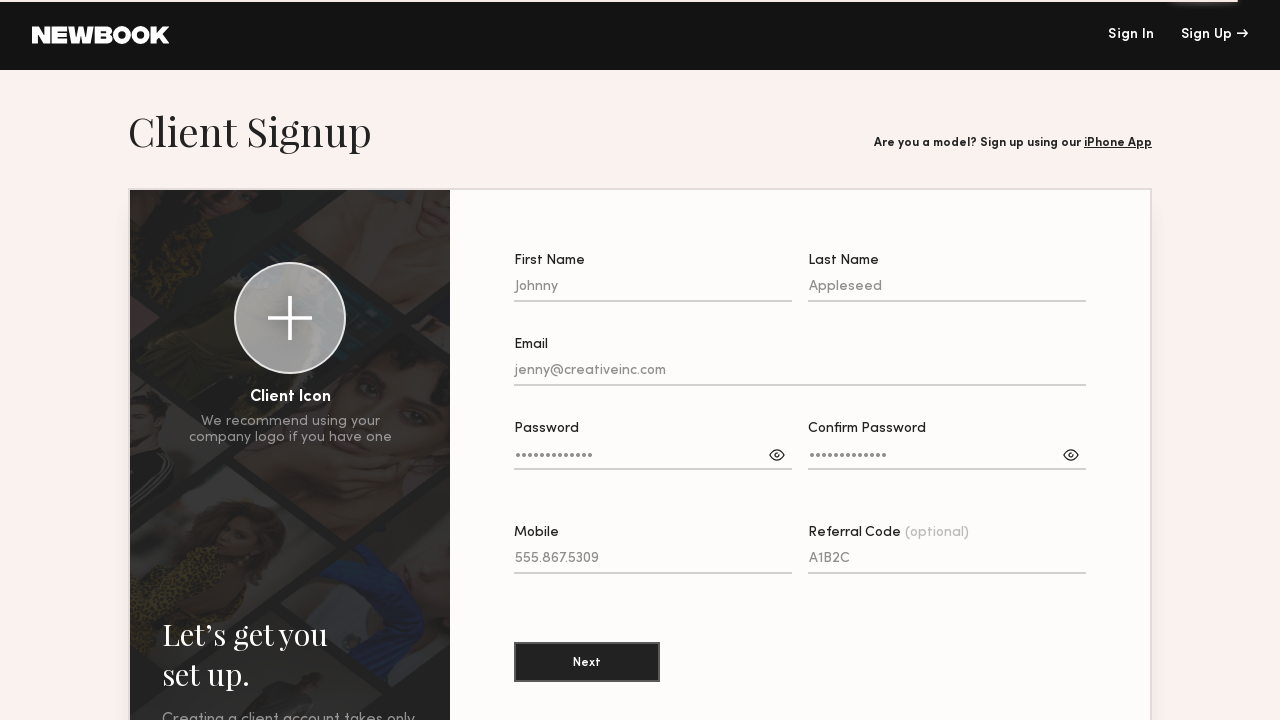

Clicked submit button without filling any fields at (587, 662) on [class^=SignupForm__submitButton]
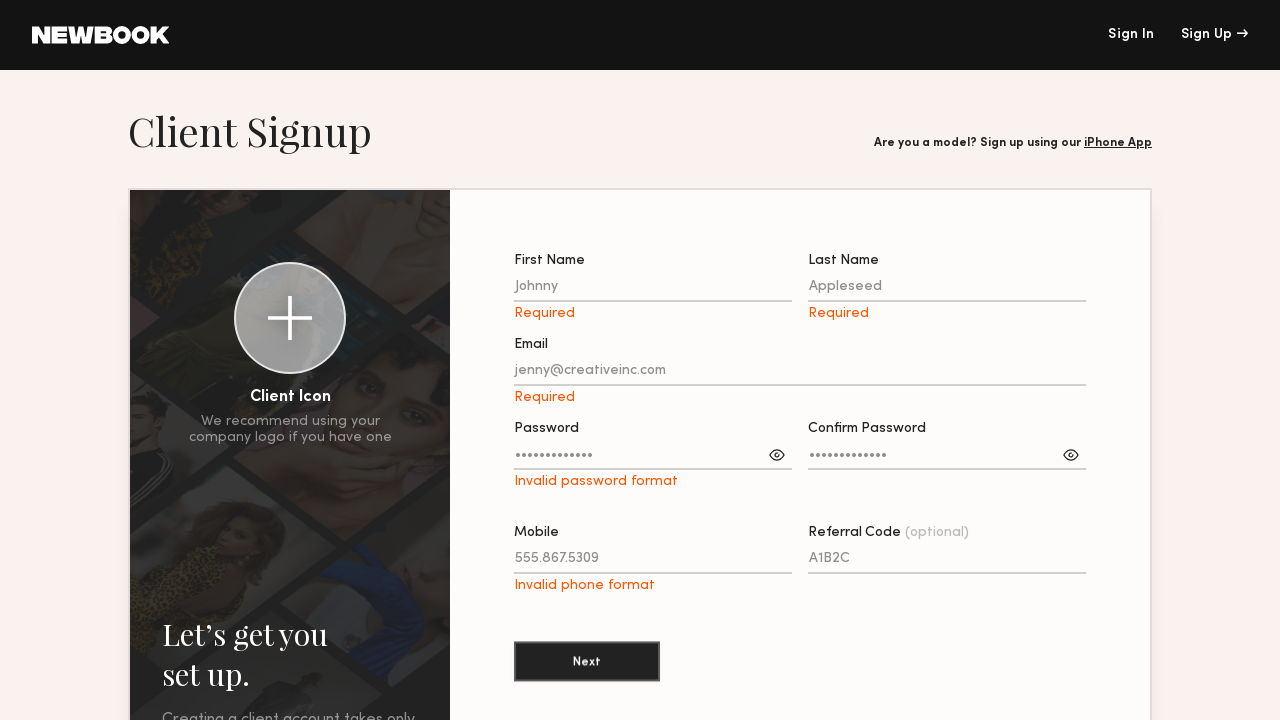

Password invalid format error message appeared
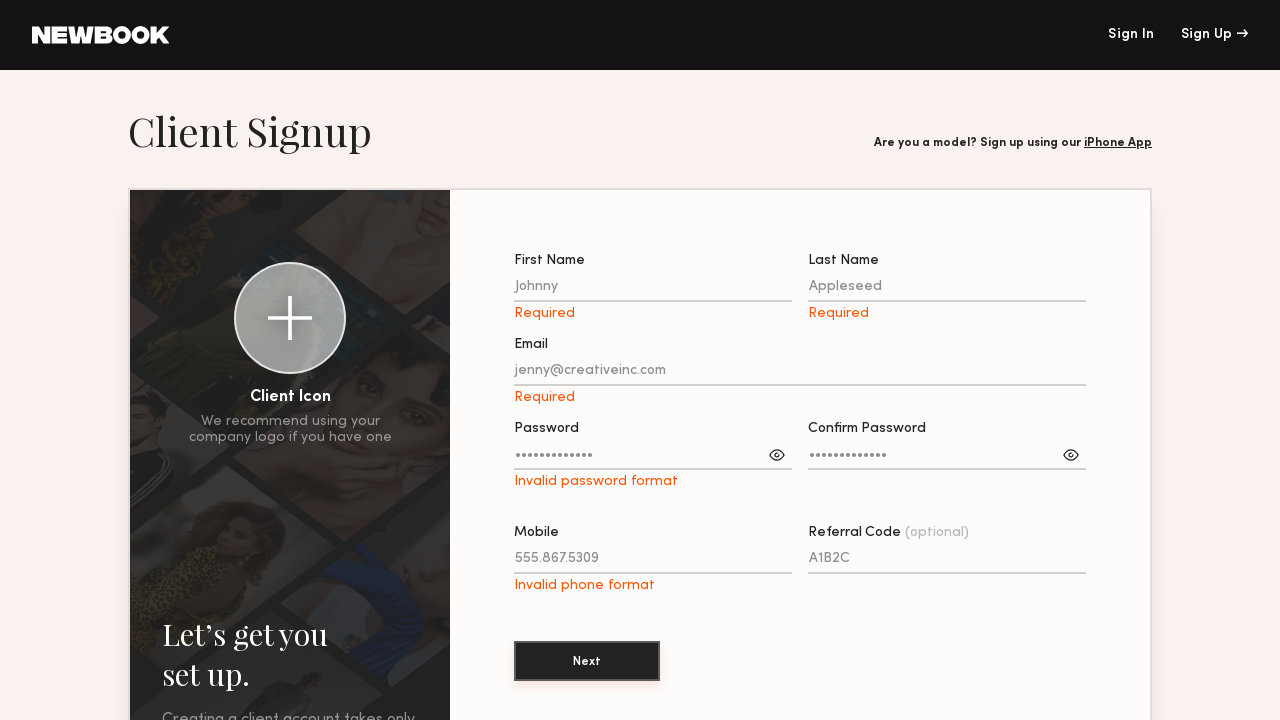

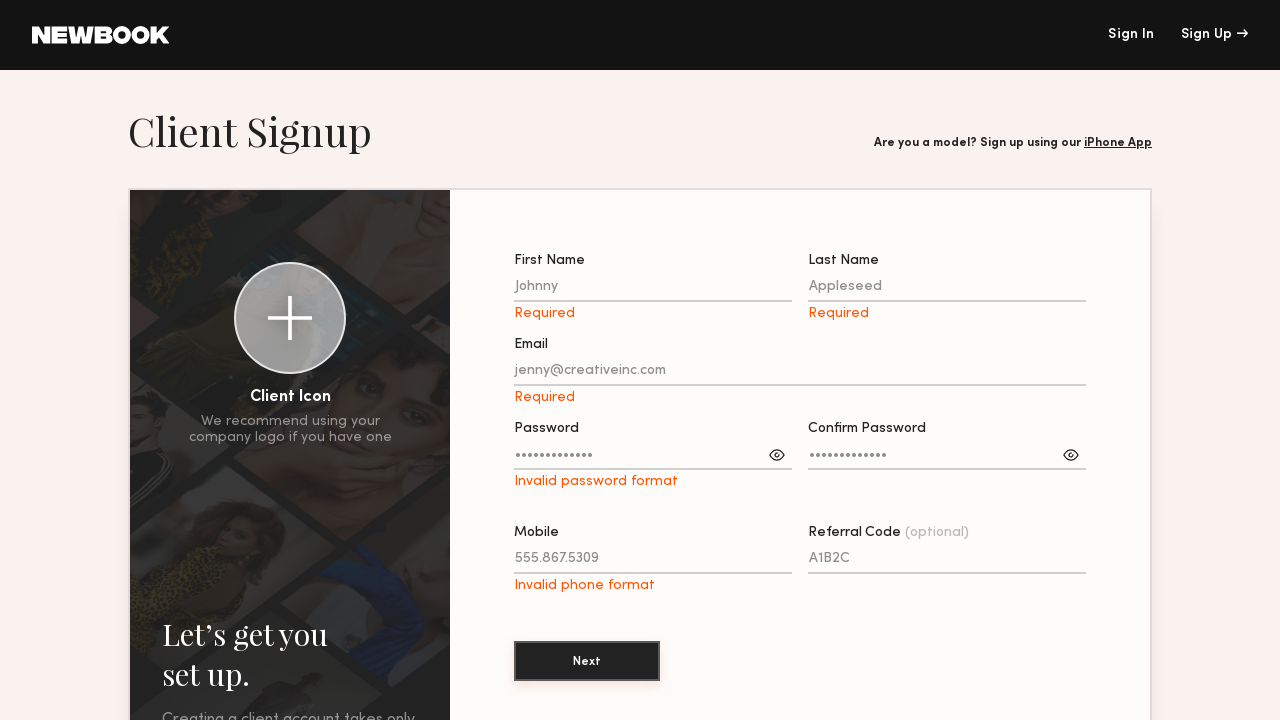